Tests login form validation by submitting empty username and password fields and verifying that an appropriate error message "Username is required" is displayed.

Starting URL: http://practice.automationtesting.in/

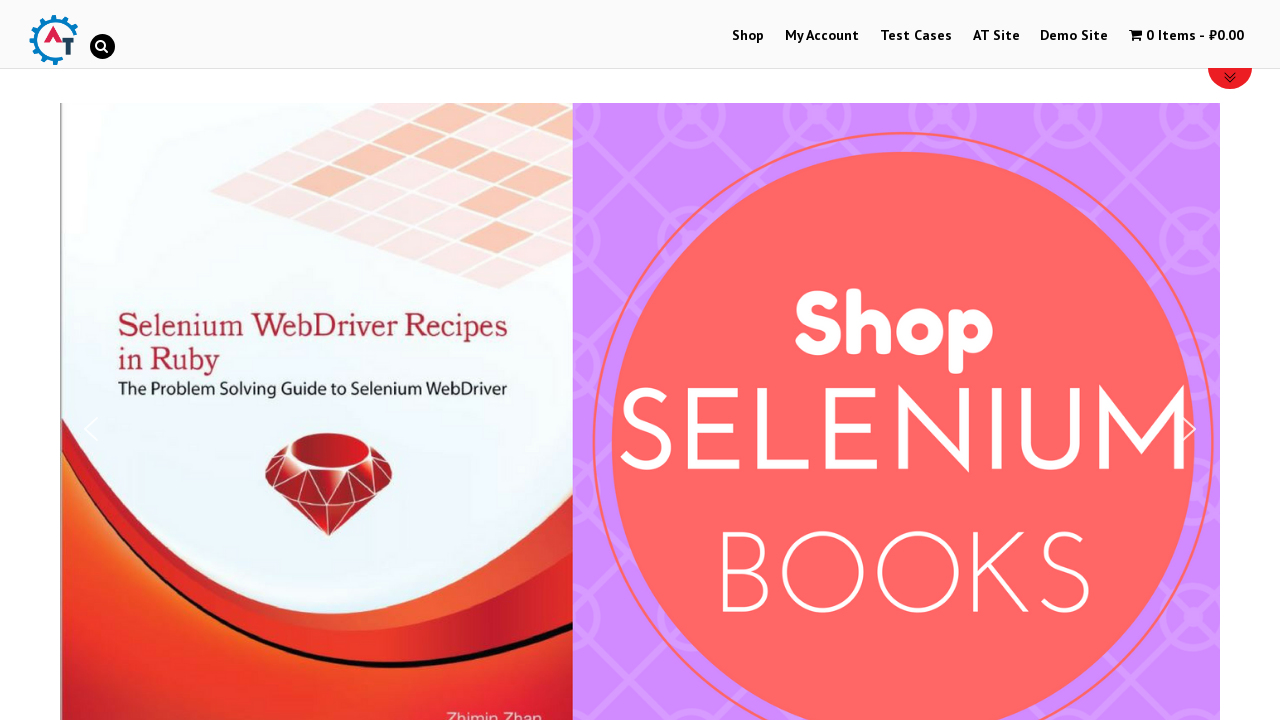

Clicked on 'My Account' link to navigate to login page at (822, 36) on xpath=//a[contains(text(),'My Account')]
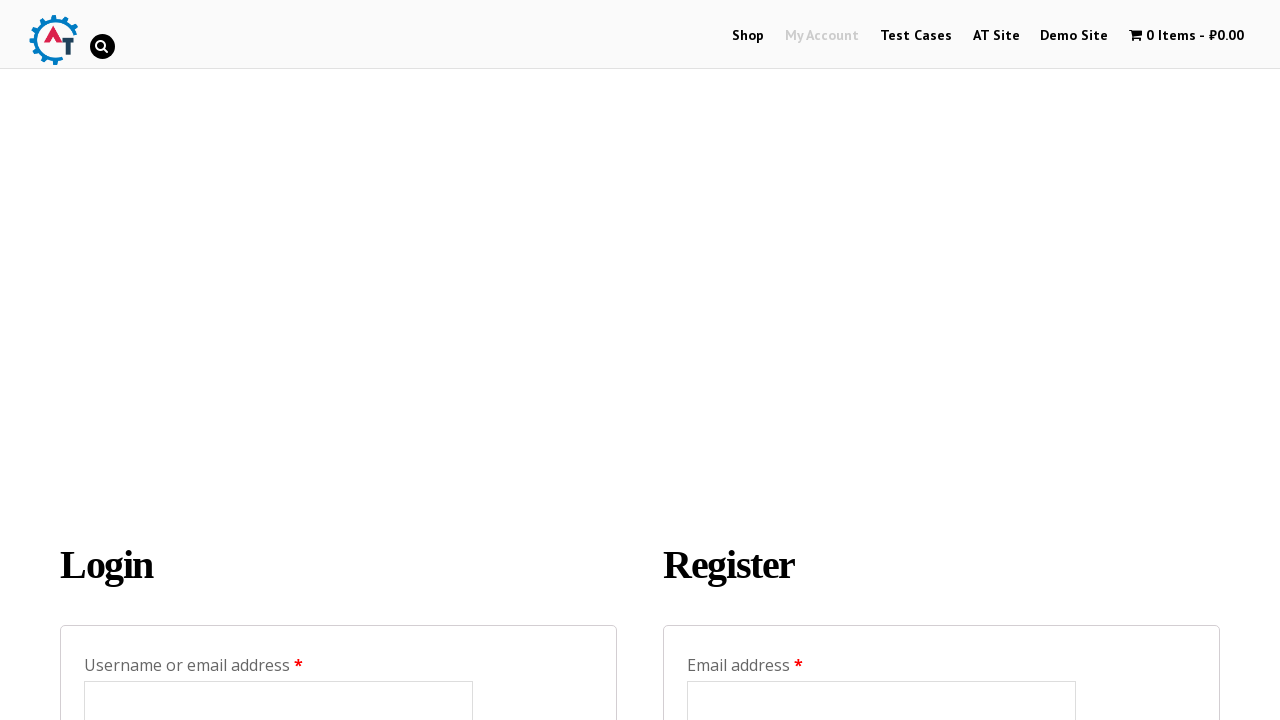

Left username field empty on input#username
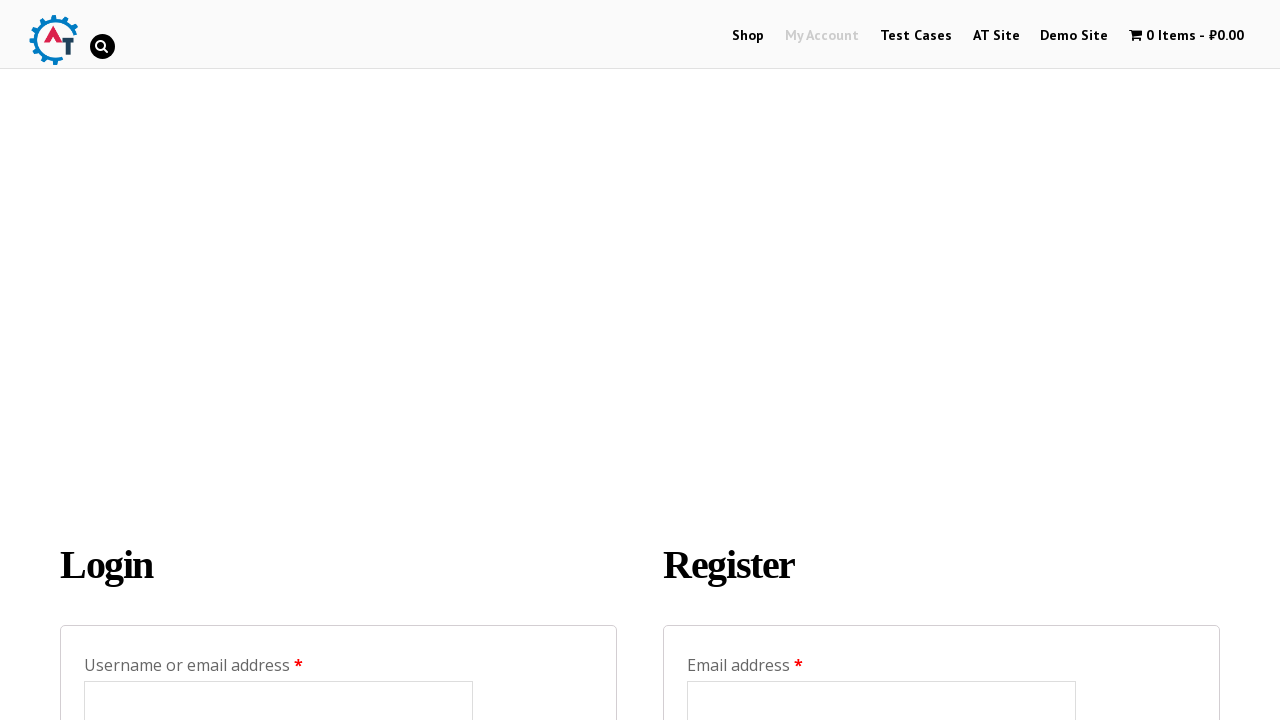

Left password field empty on input#password
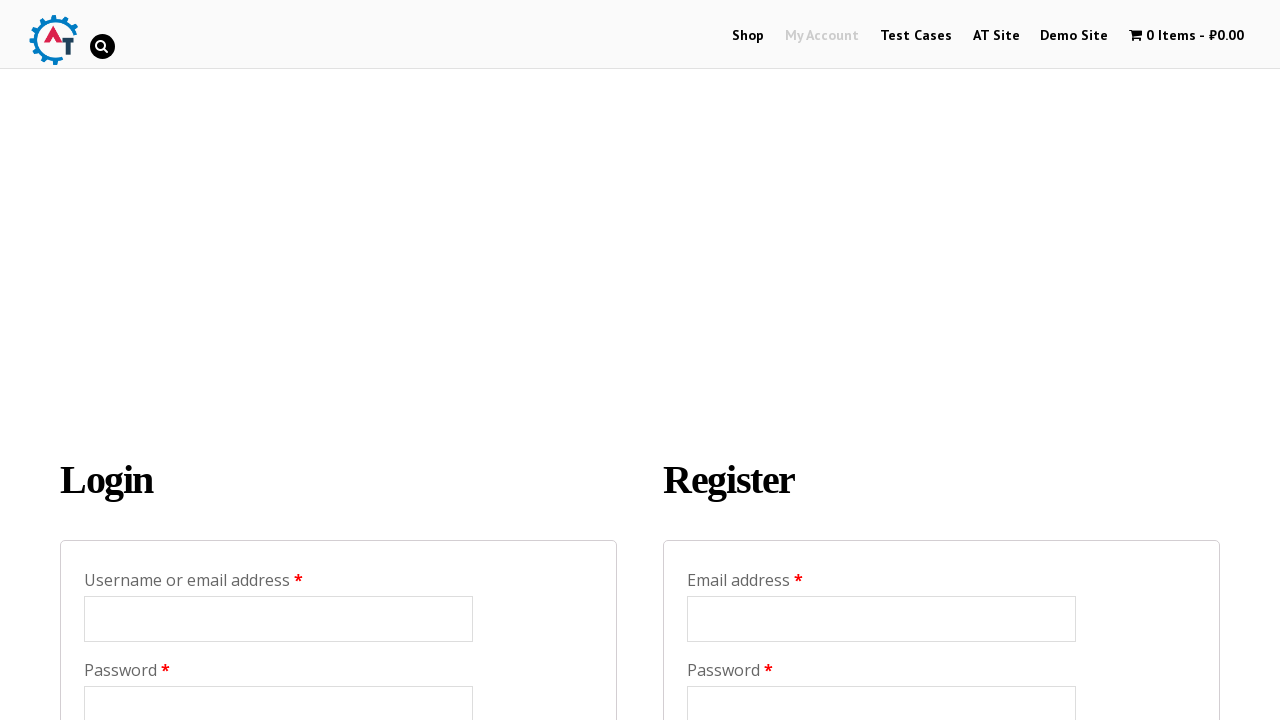

Clicked the Login button at (129, 360) on input[value='Login']
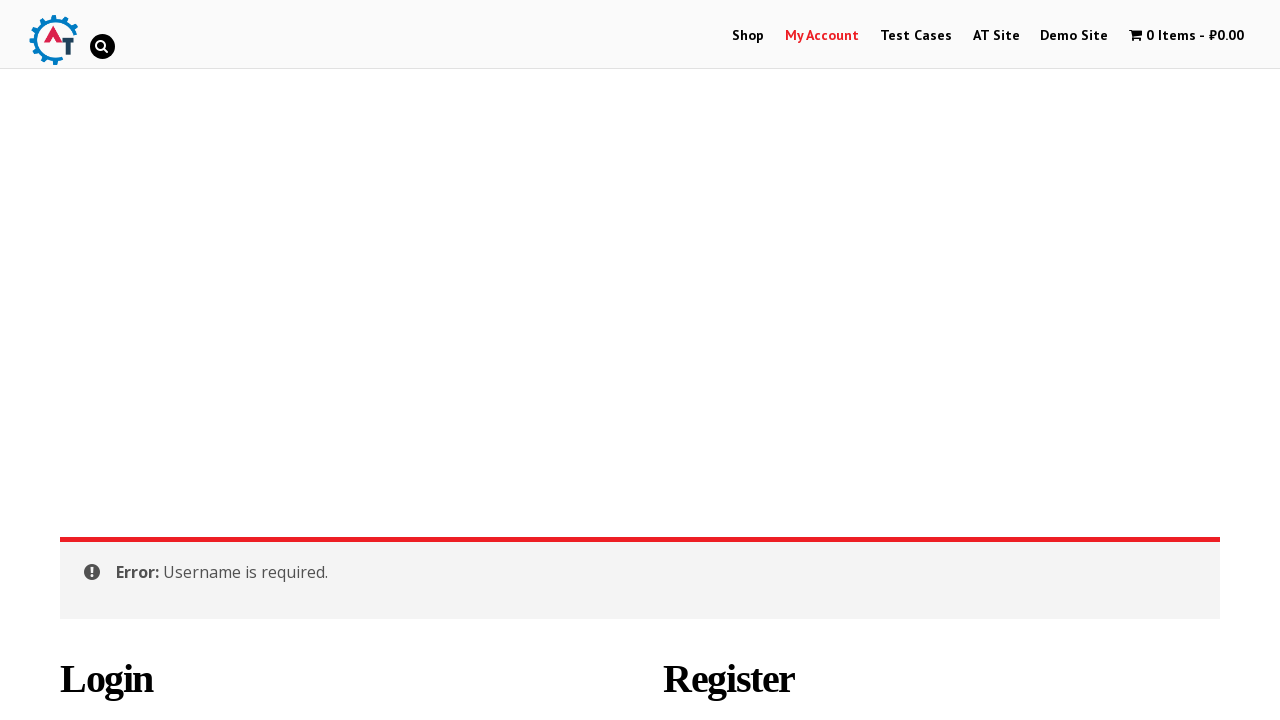

Error message appeared after login attempt with empty credentials
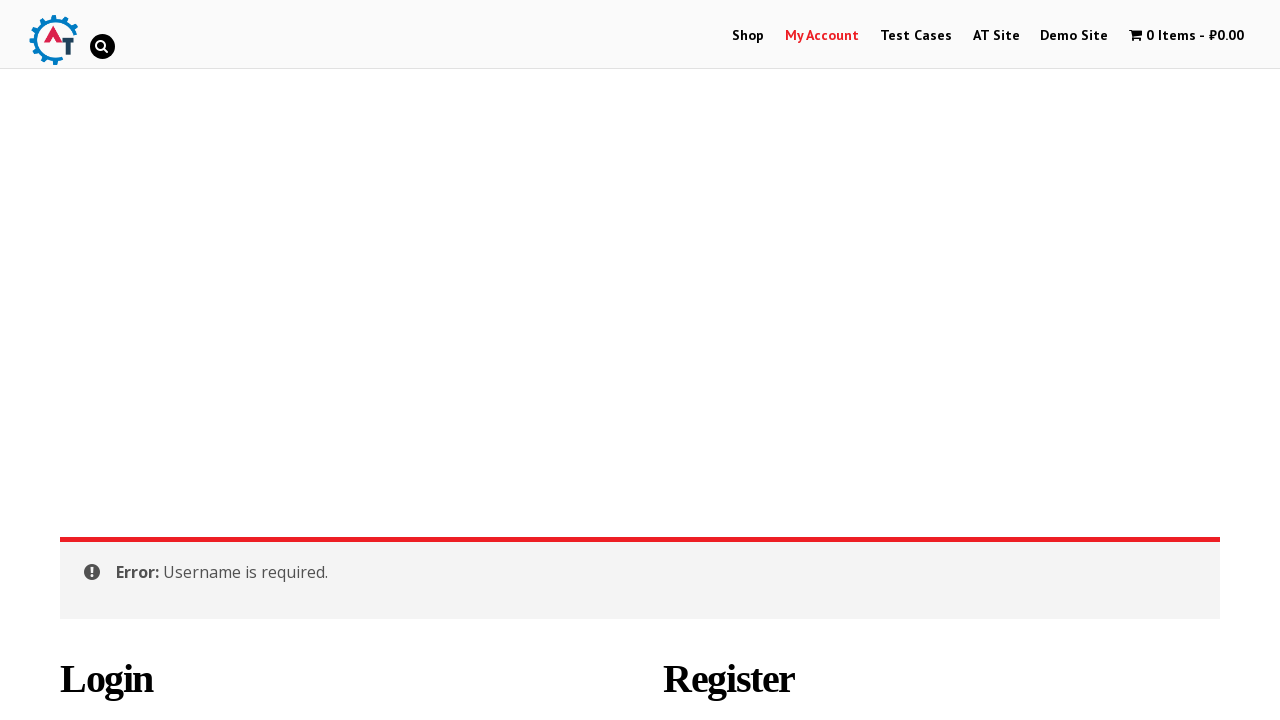

Retrieved error message text
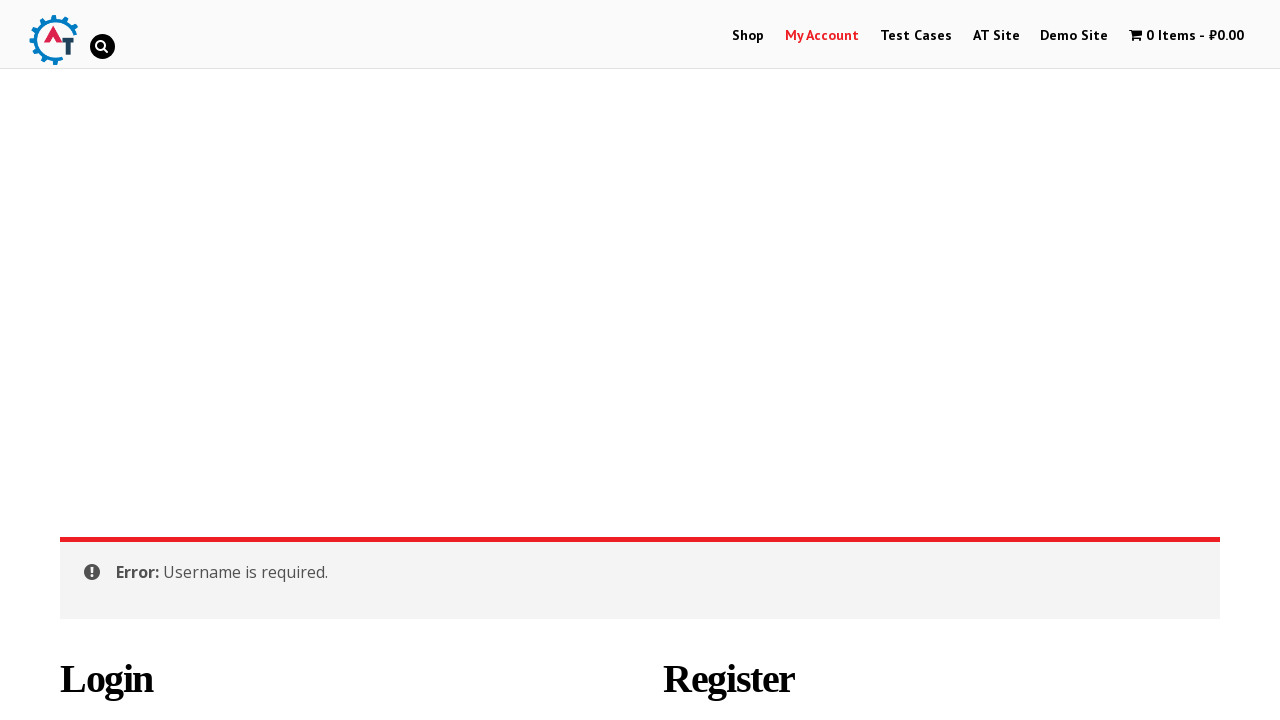

Verified that error message contains 'Username is required' - TC5_Login_InvalidCredentials_NSMethods passed
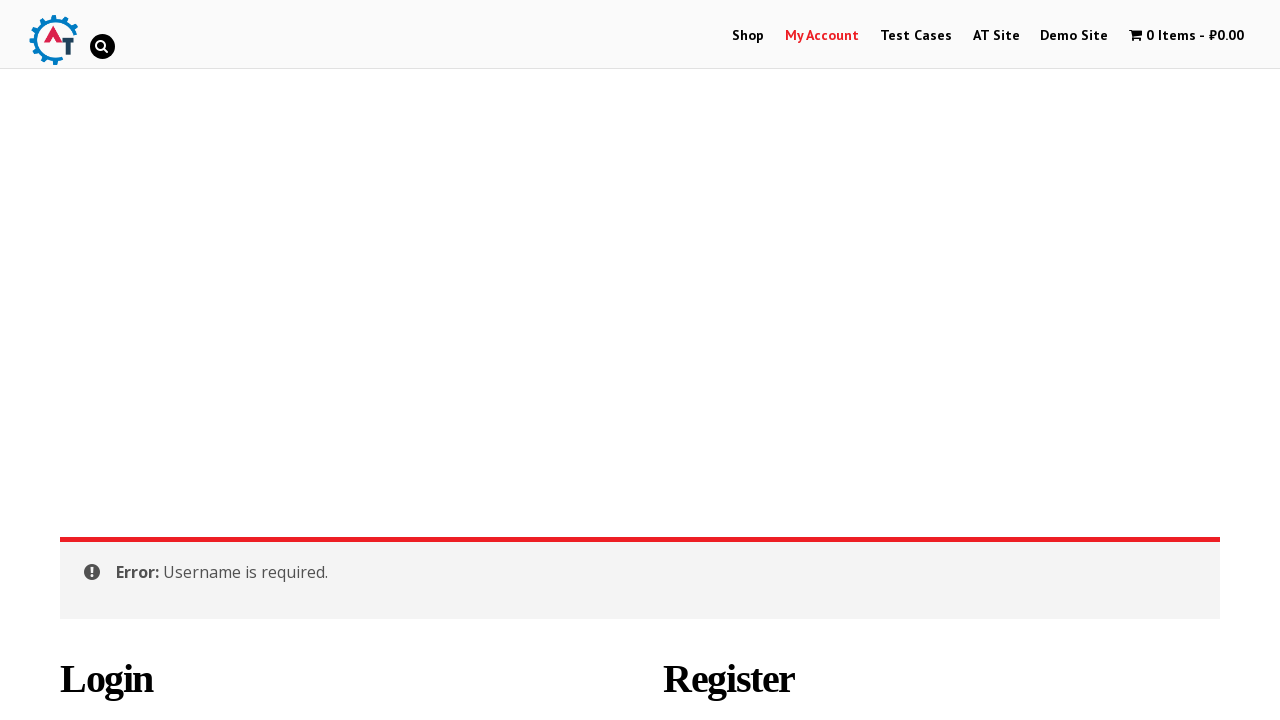

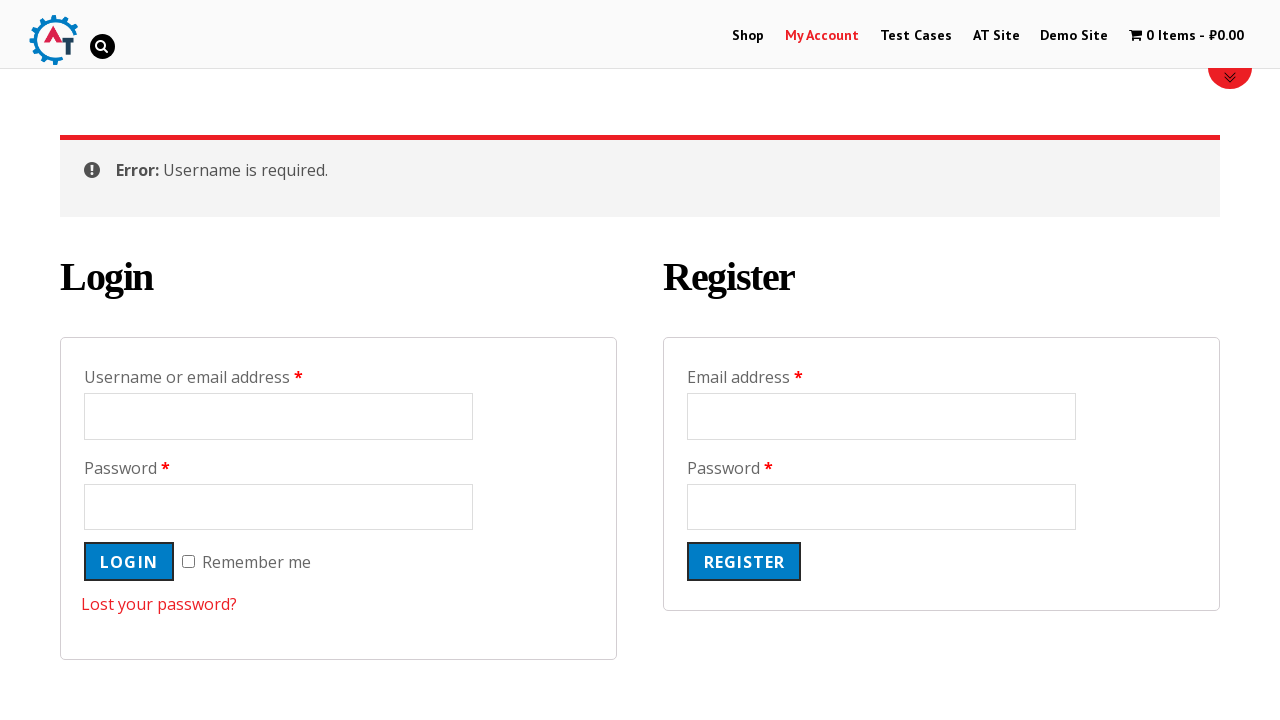